Navigates to the Playwright homepage and clicks the GET STARTED button, then verifies the URL contains 'intro'

Starting URL: https://playwright.dev

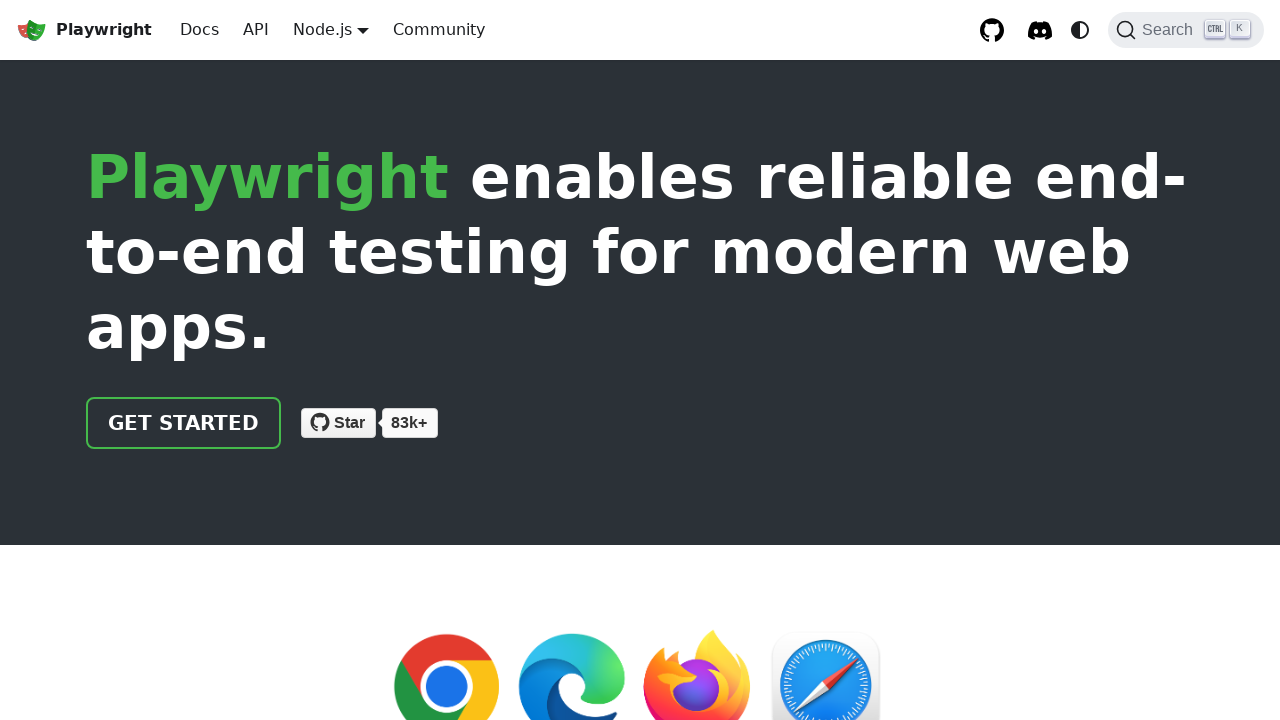

Navigated to Playwright homepage
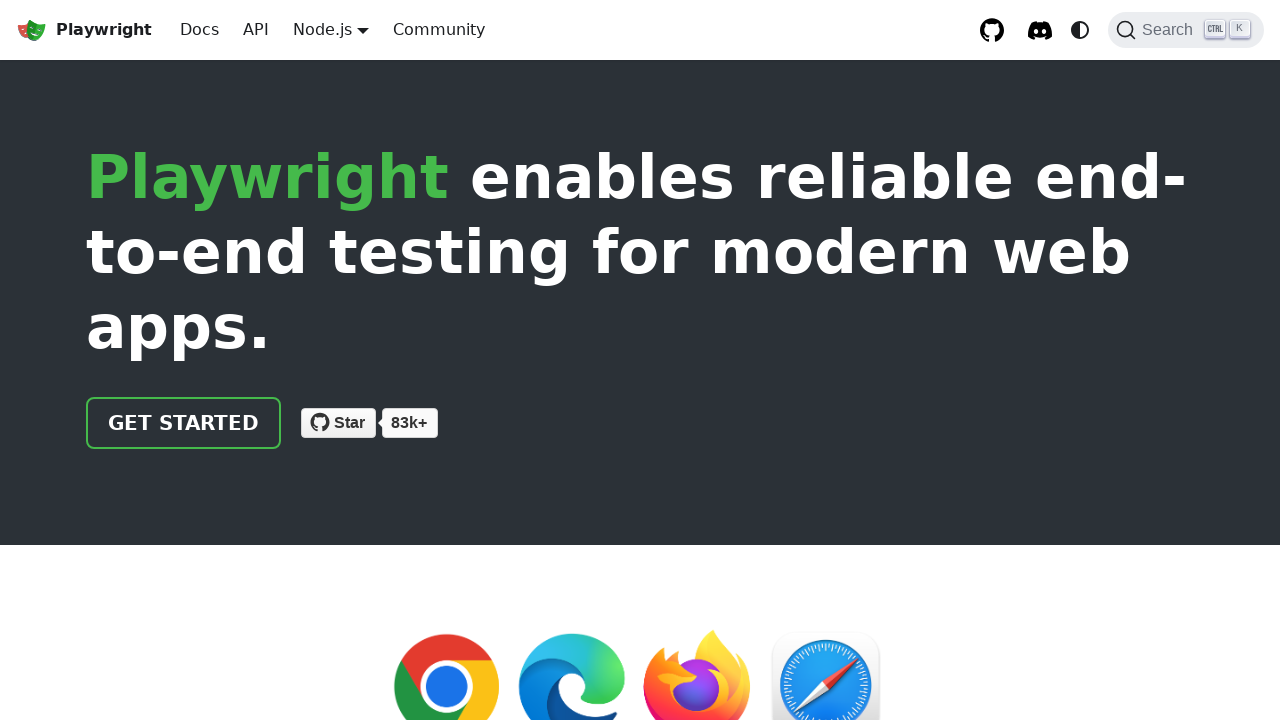

Clicked the GET STARTED button at (184, 423) on text=Get started
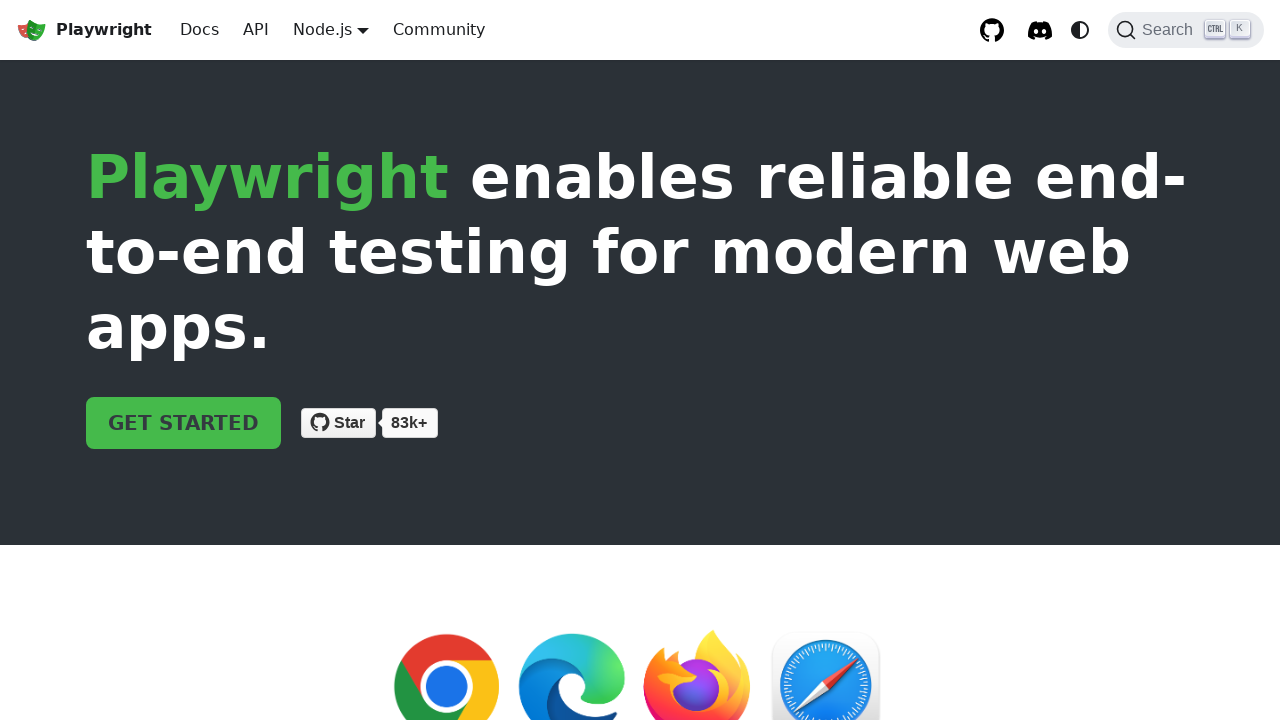

Navigated to intro page, URL verified to contain 'intro'
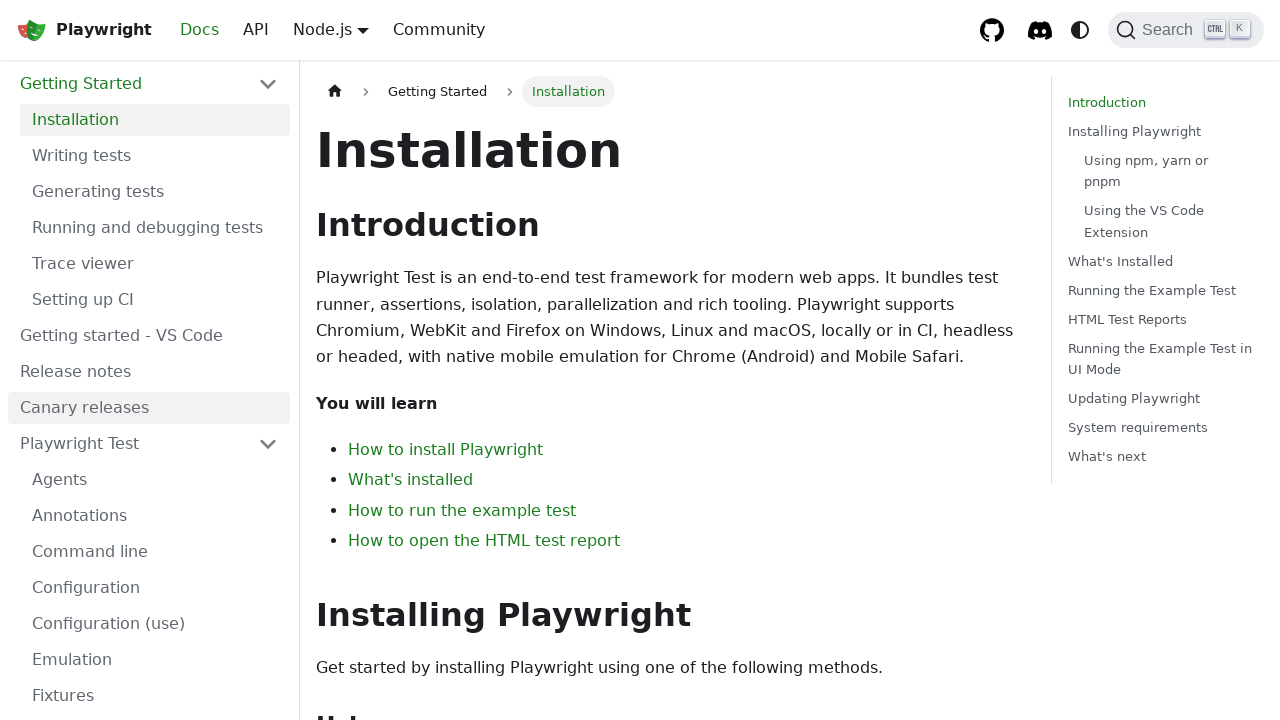

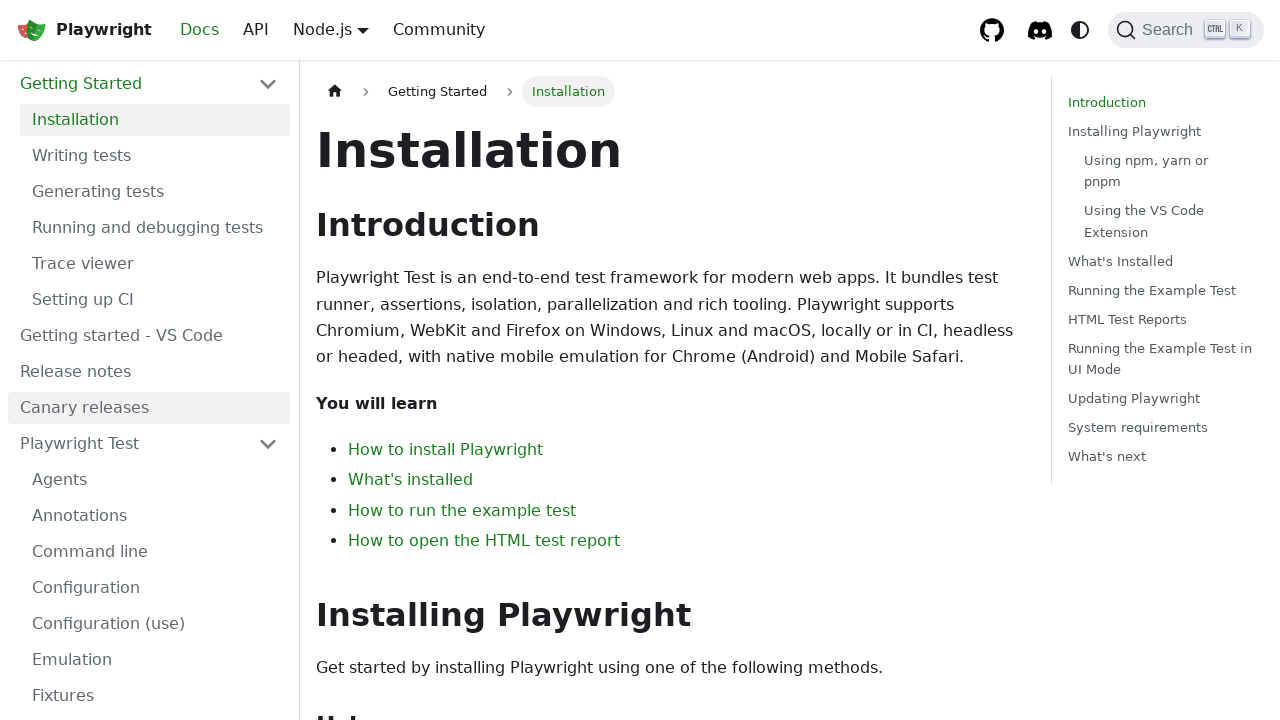